Tests window handling by clicking a link that opens a new tab, switching to the new window, and clicking on an "About Community" link.

Starting URL: https://testerhome.com/topics/25593

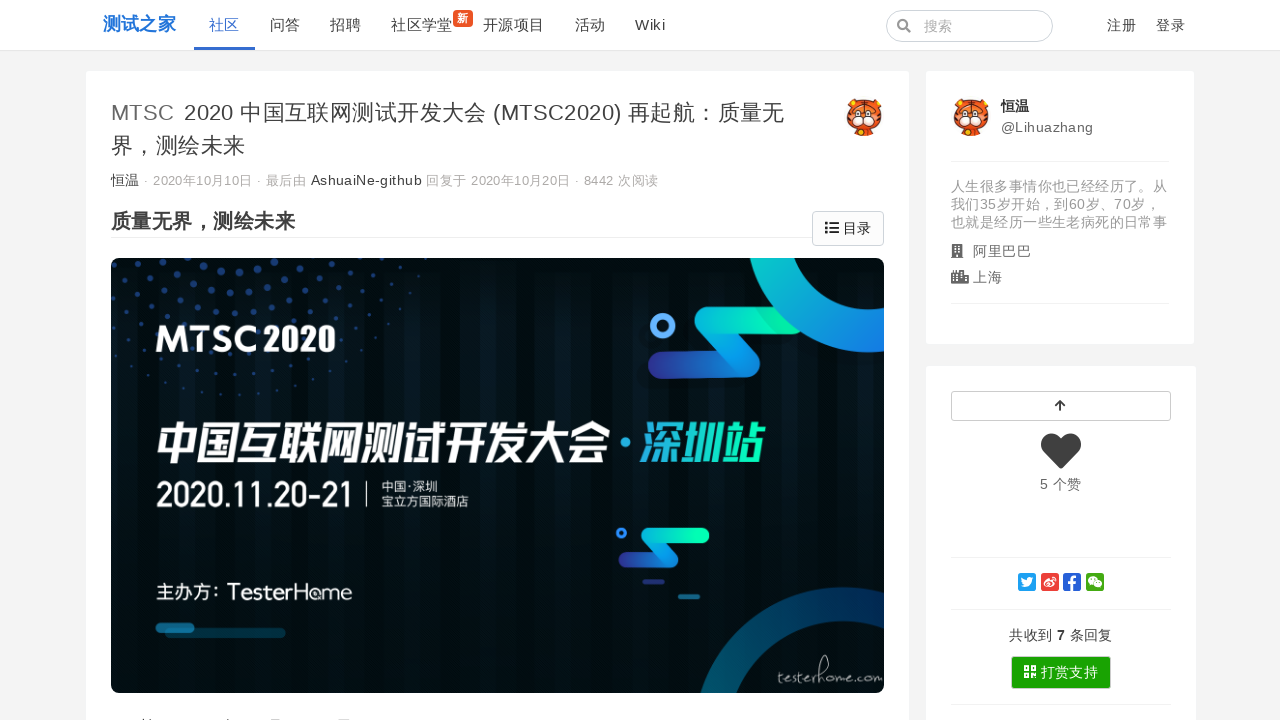

Clicked link that opens in new tab at (427, 350) on [target="_blank"]
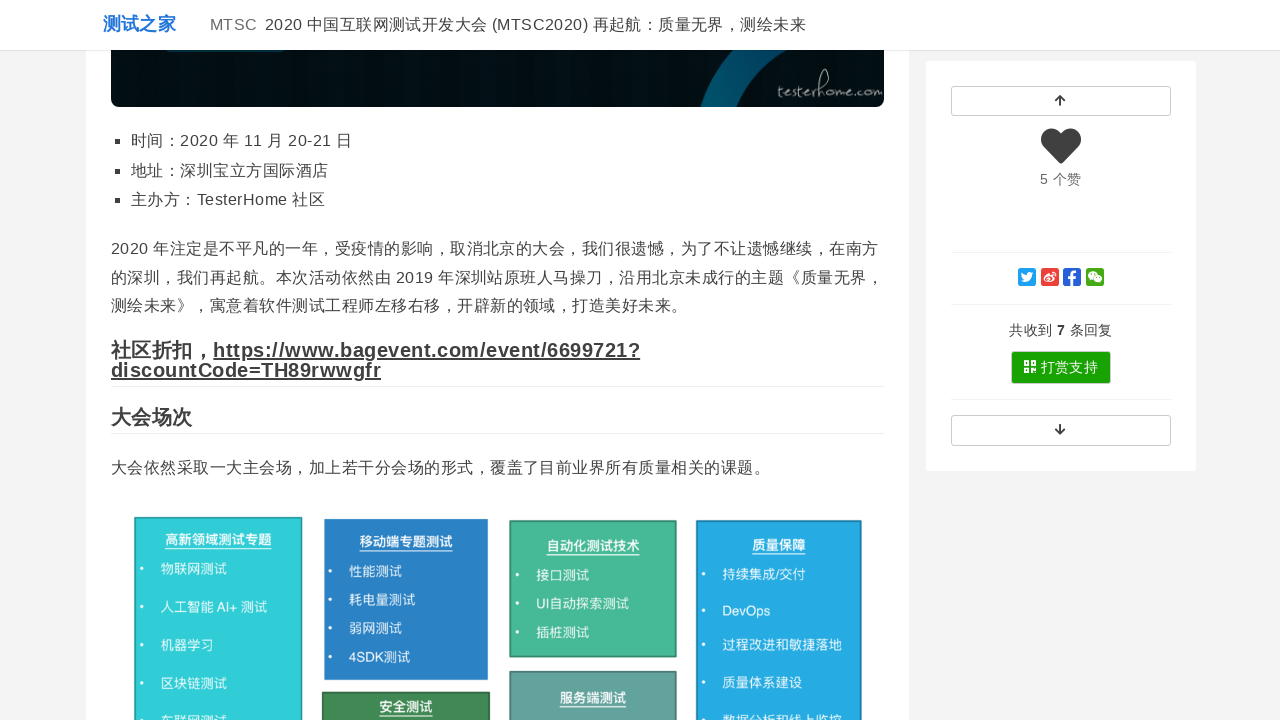

New page loaded and obtained reference to it
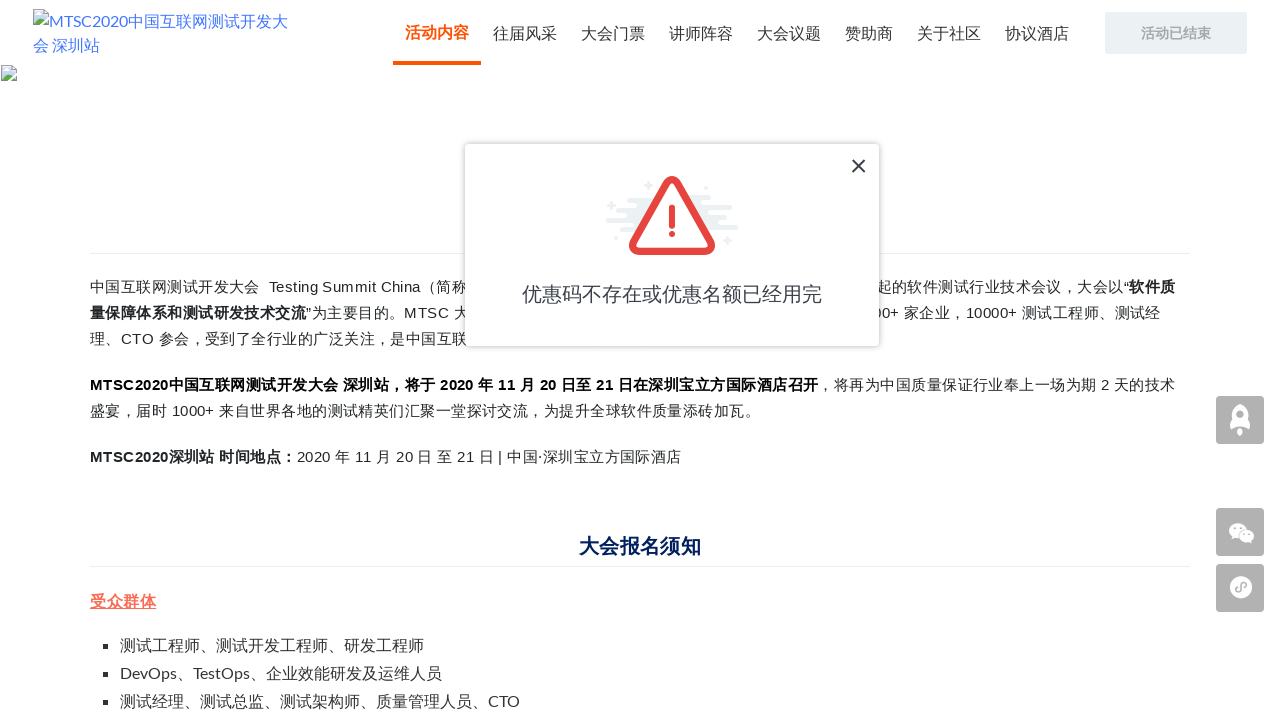

About Community link became visible on new page
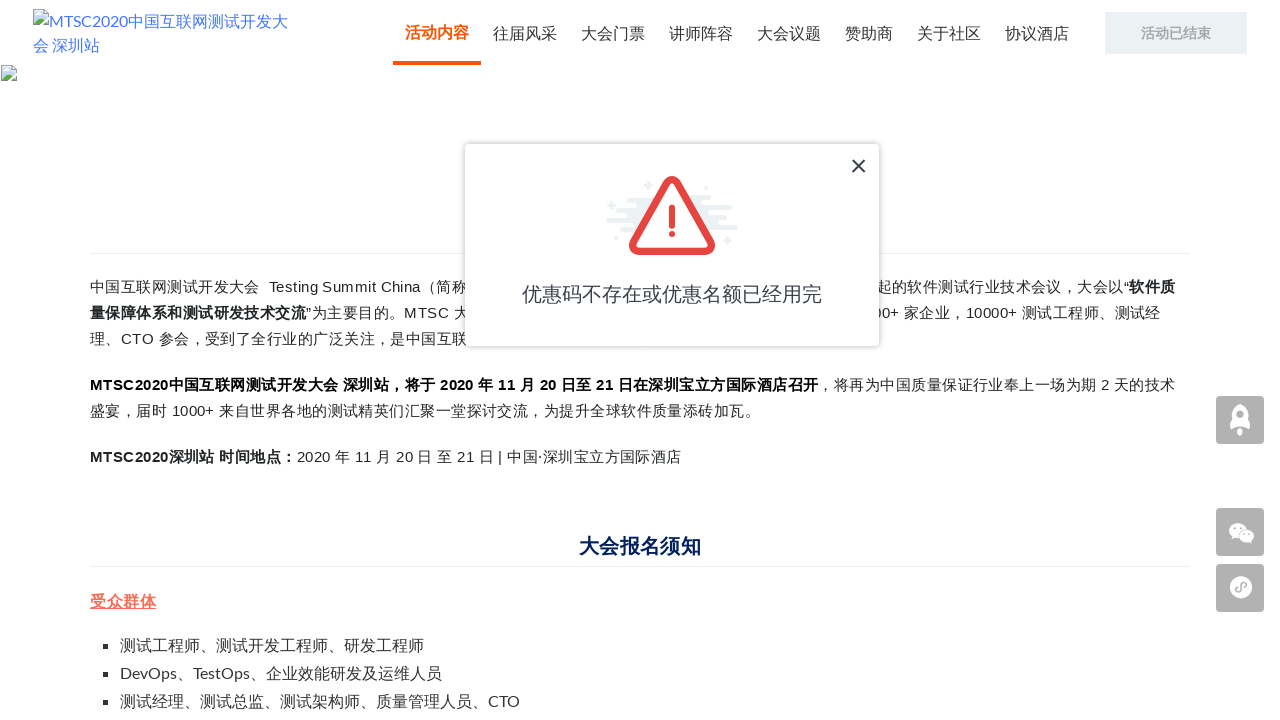

Clicked About Community link at (949, 33) on text=关于社区
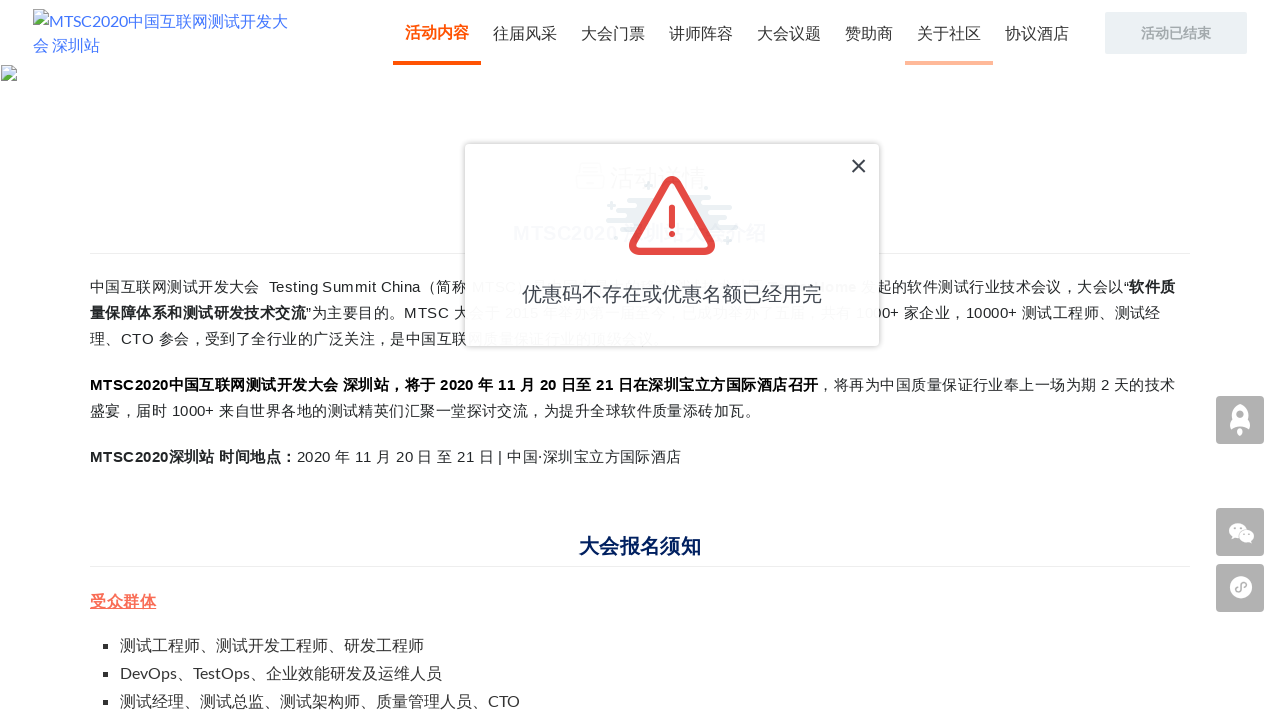

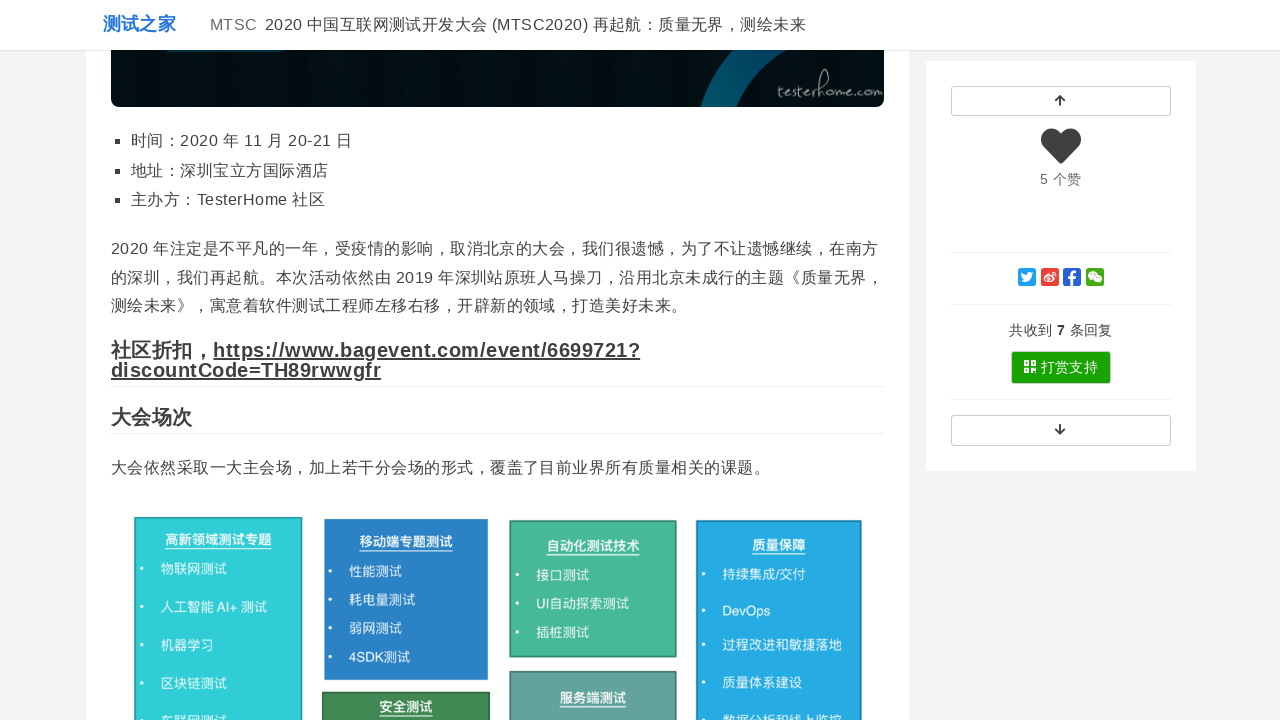